Tests that leaving the zip code field empty shows an error message

Starting URL: https://sharelane.com/cgi-bin/register.py

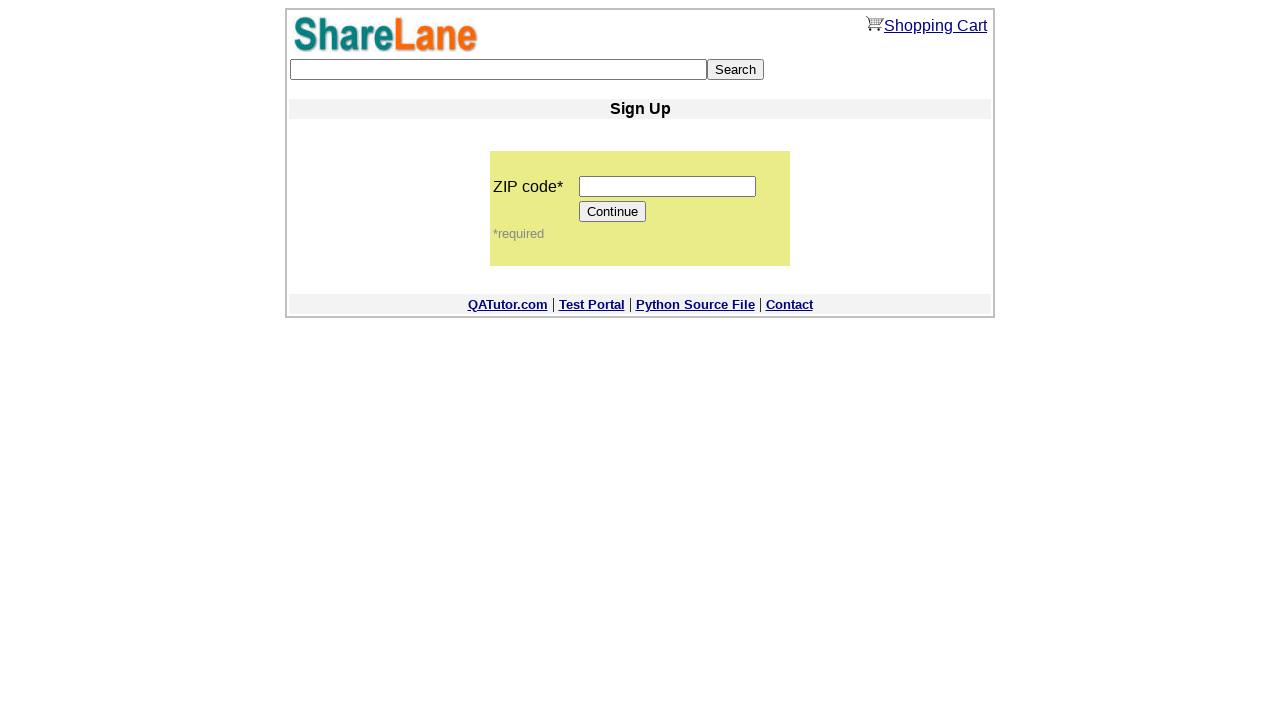

Left zip code field empty on input[name='zip_code']
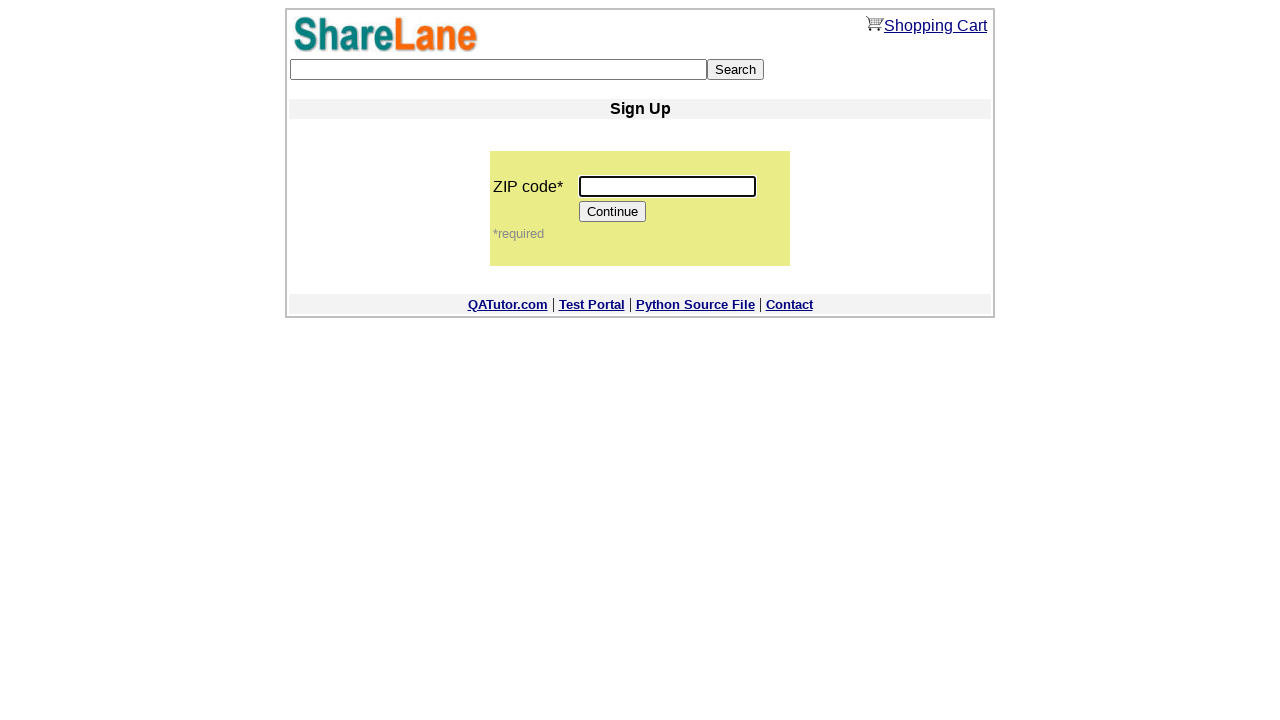

Clicked Continue button at (613, 212) on [value='Continue']
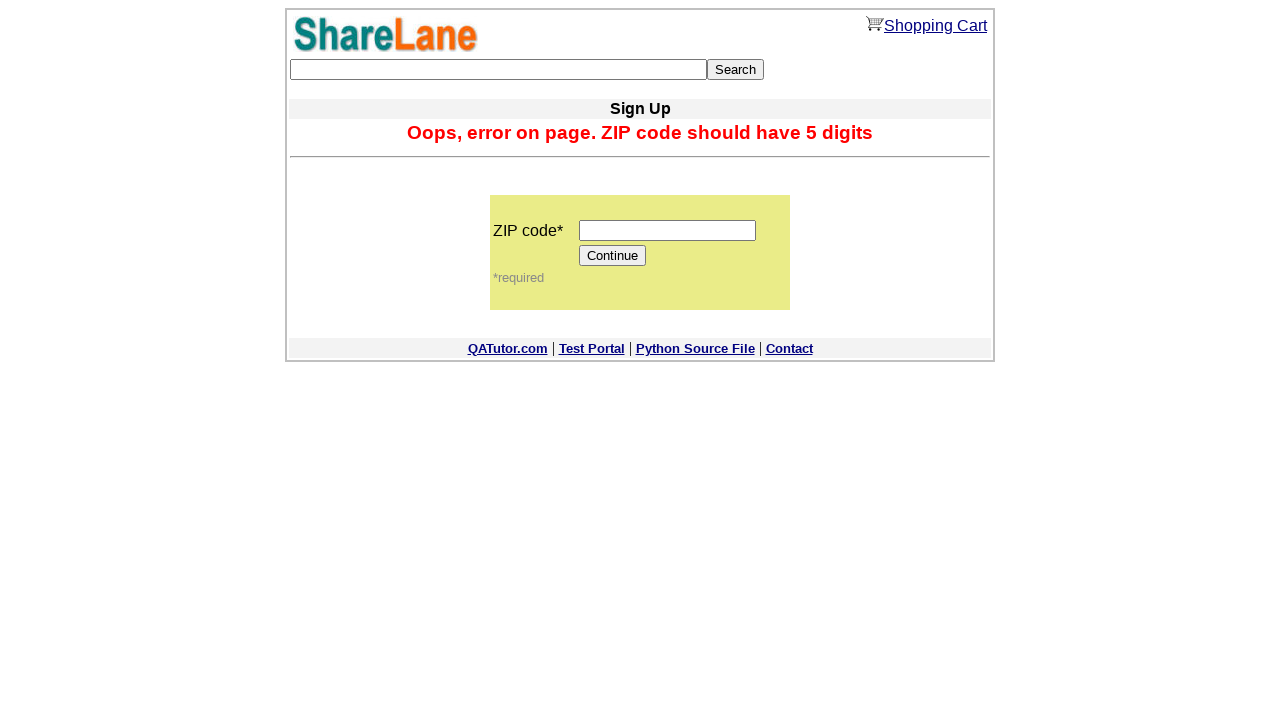

Error message appeared for empty zip code field
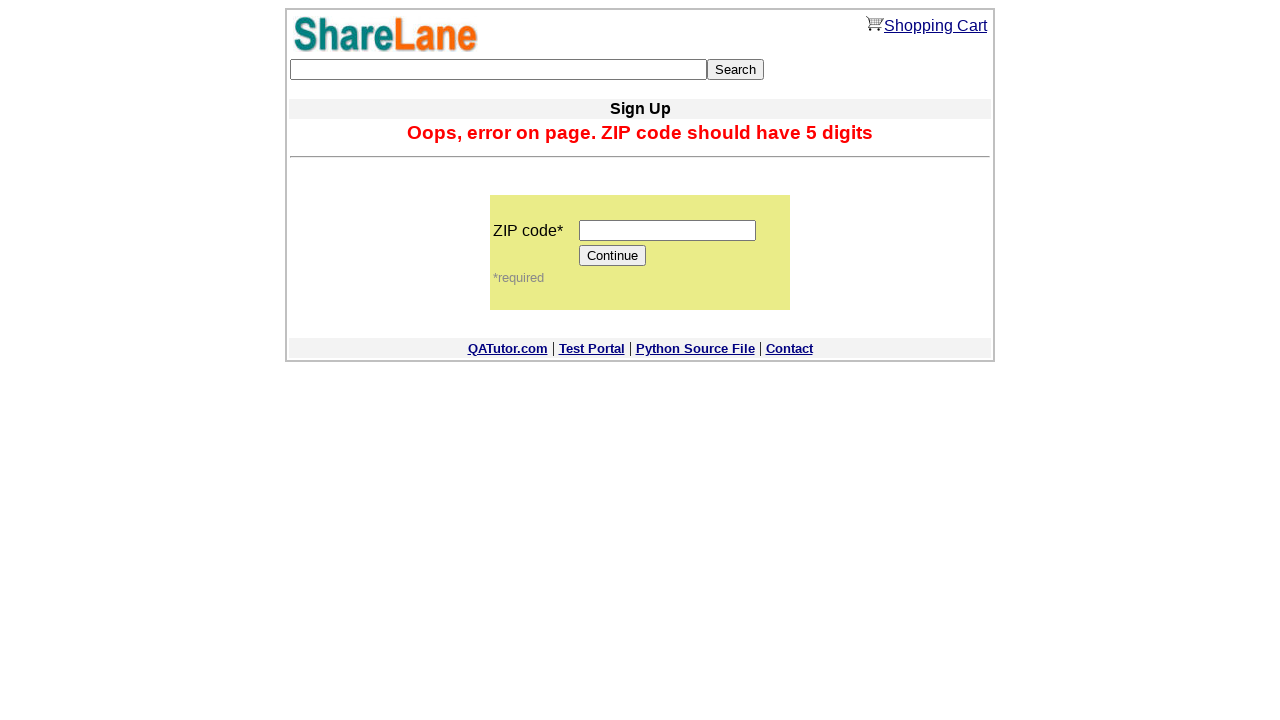

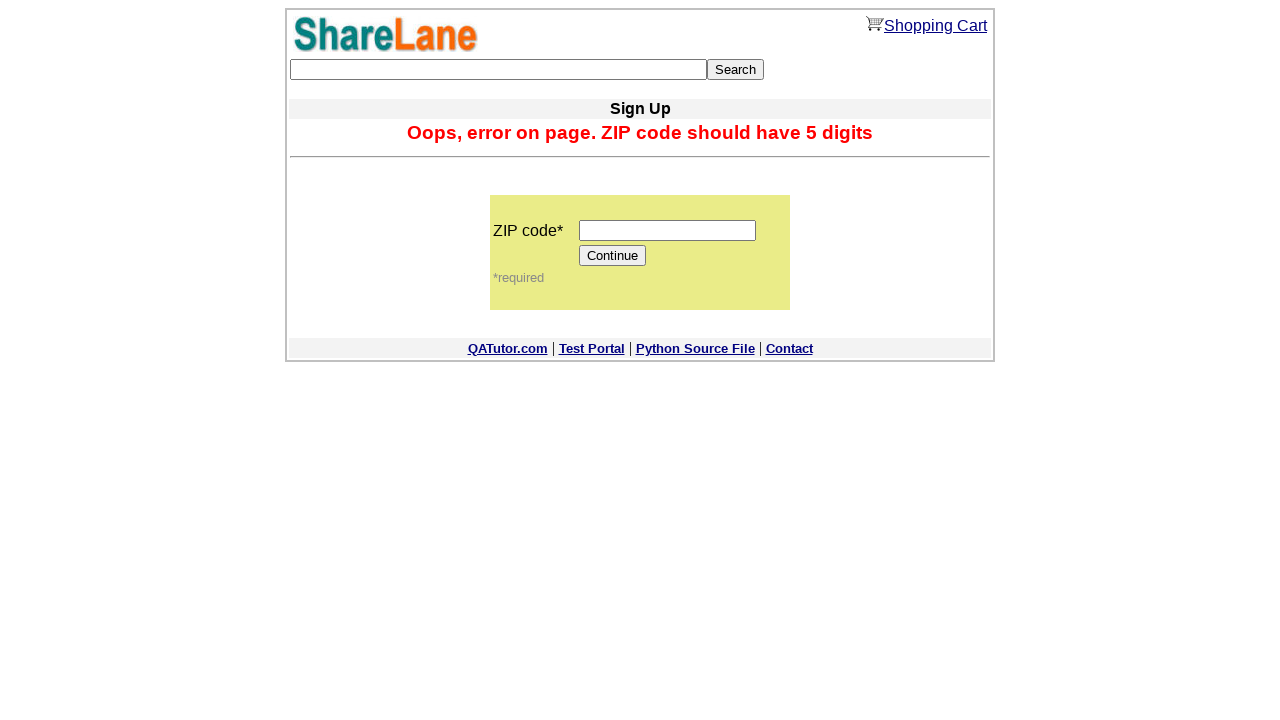